Navigates to Expedia and checks if a child age dropdown element is displayed

Starting URL: https://www.expedia.com/

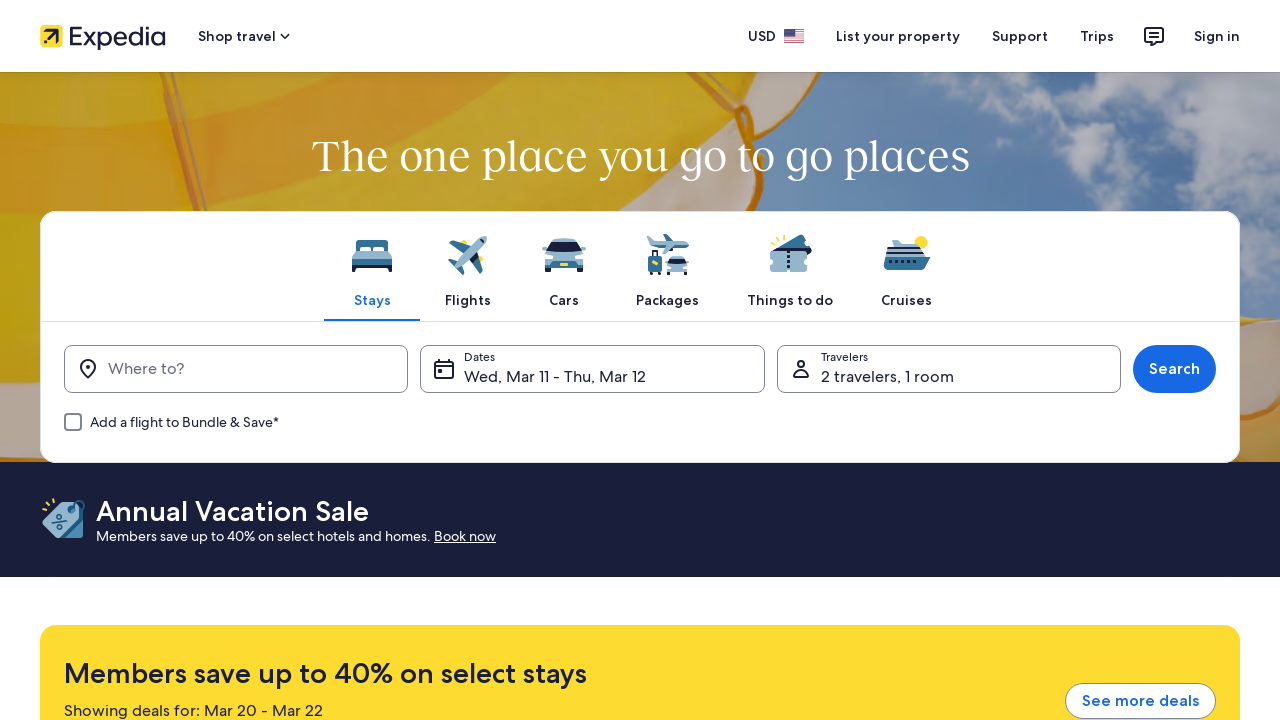

Navigated to Expedia homepage
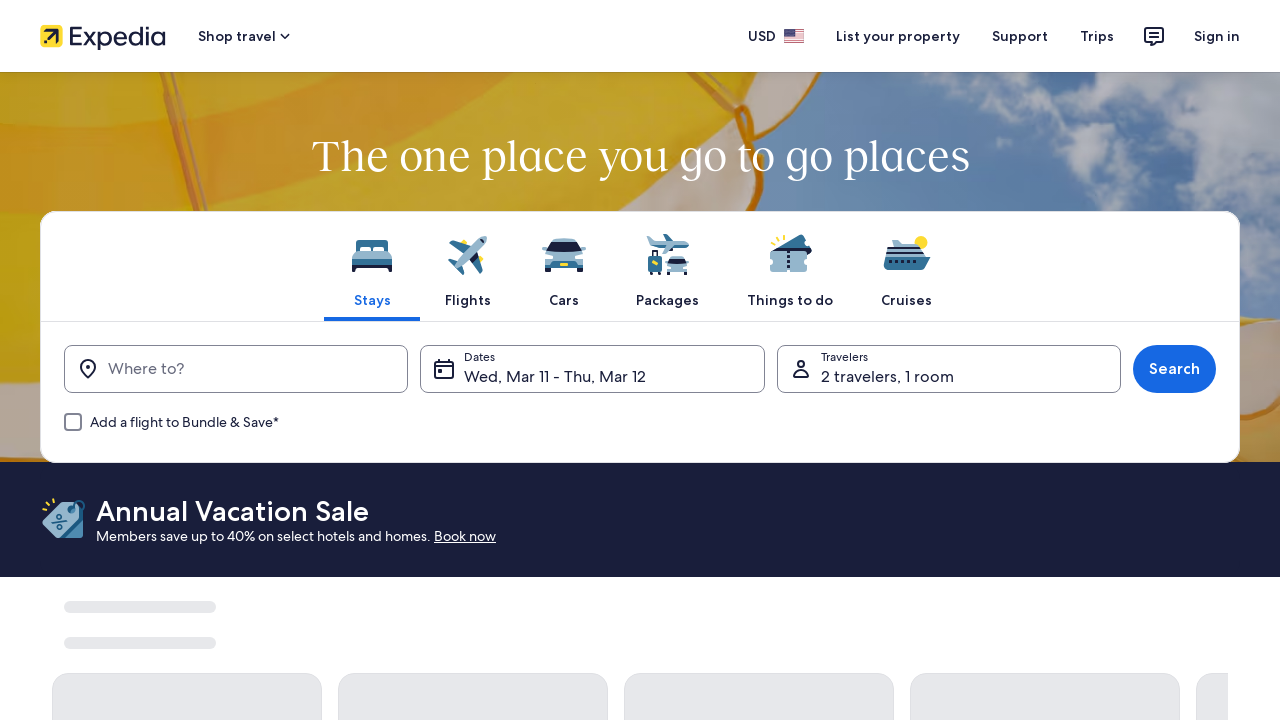

Located child age dropdown element
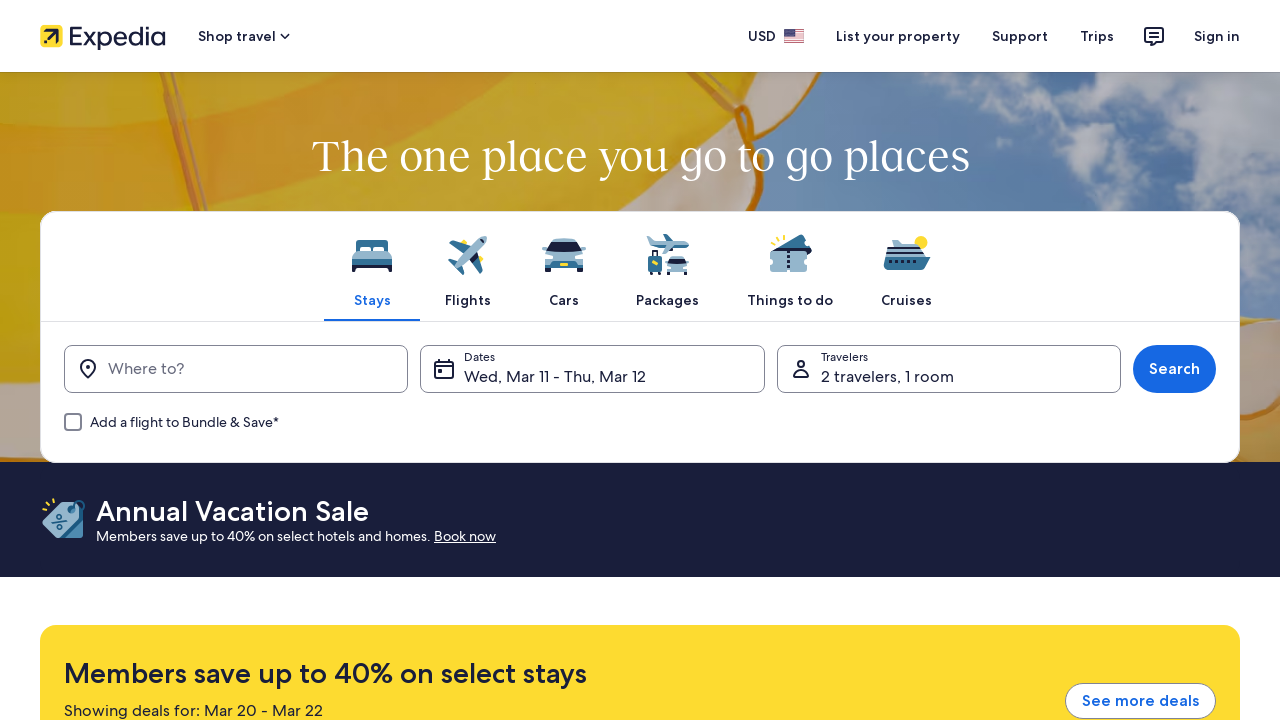

Child Age Dropdown is displayed: False
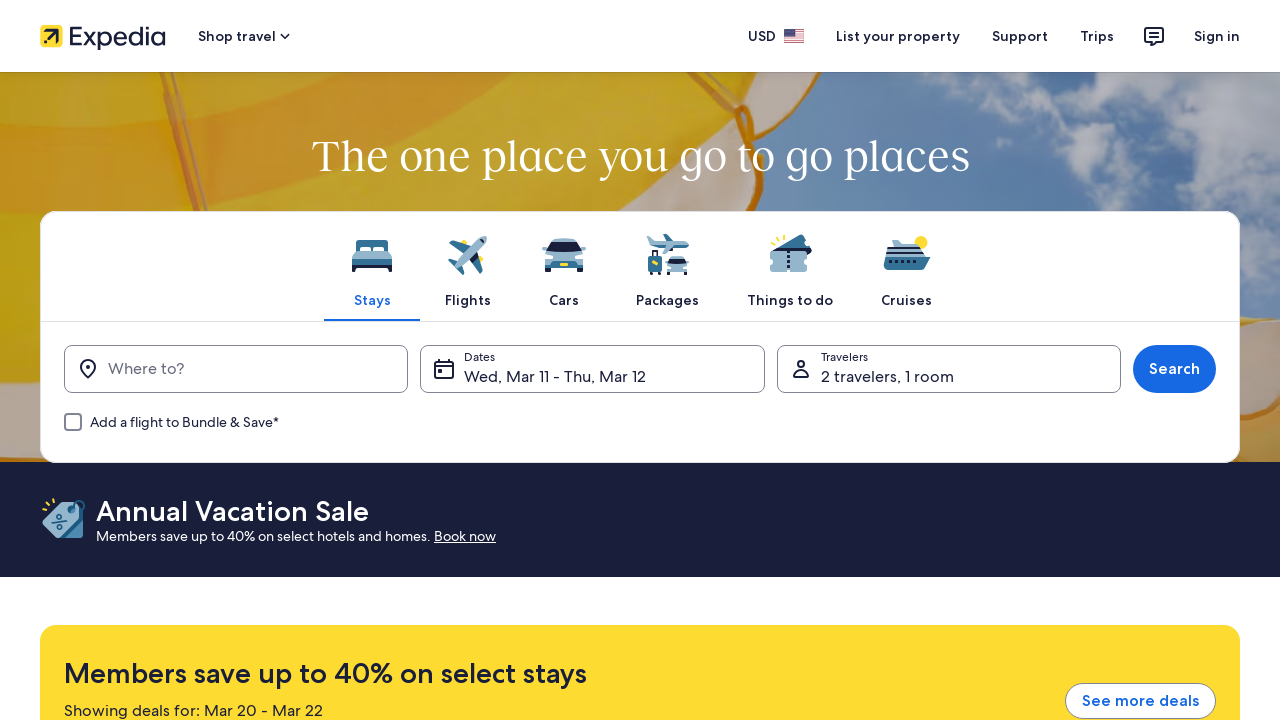

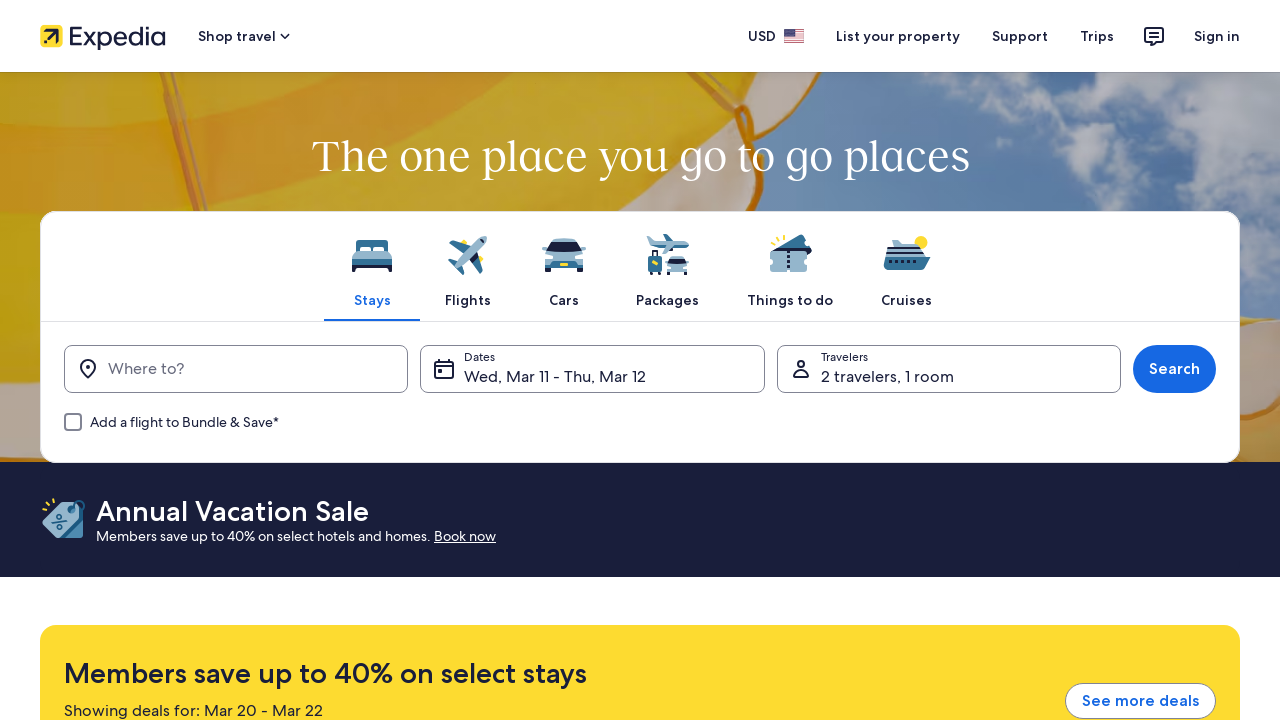